Tests product sorting functionality by sorting items from low to high price

Starting URL: https://www.saucedemo.com

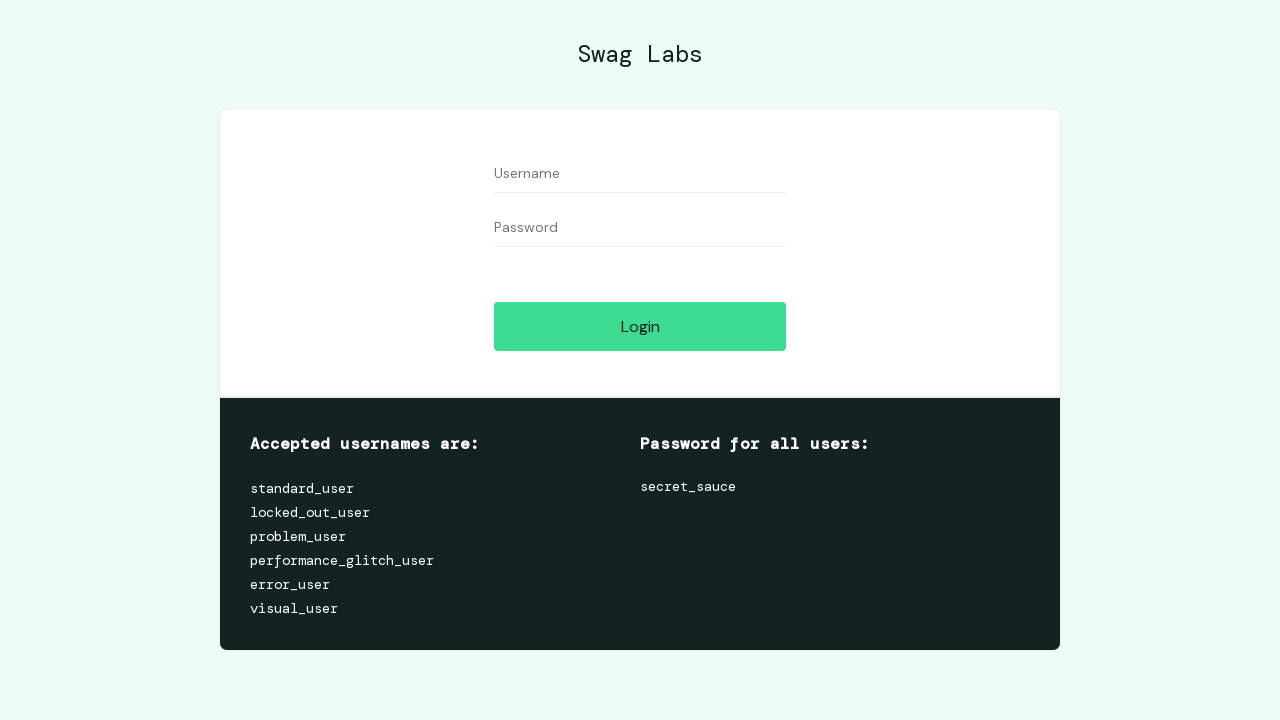

Filled username field with 'standard_user' on #user-name
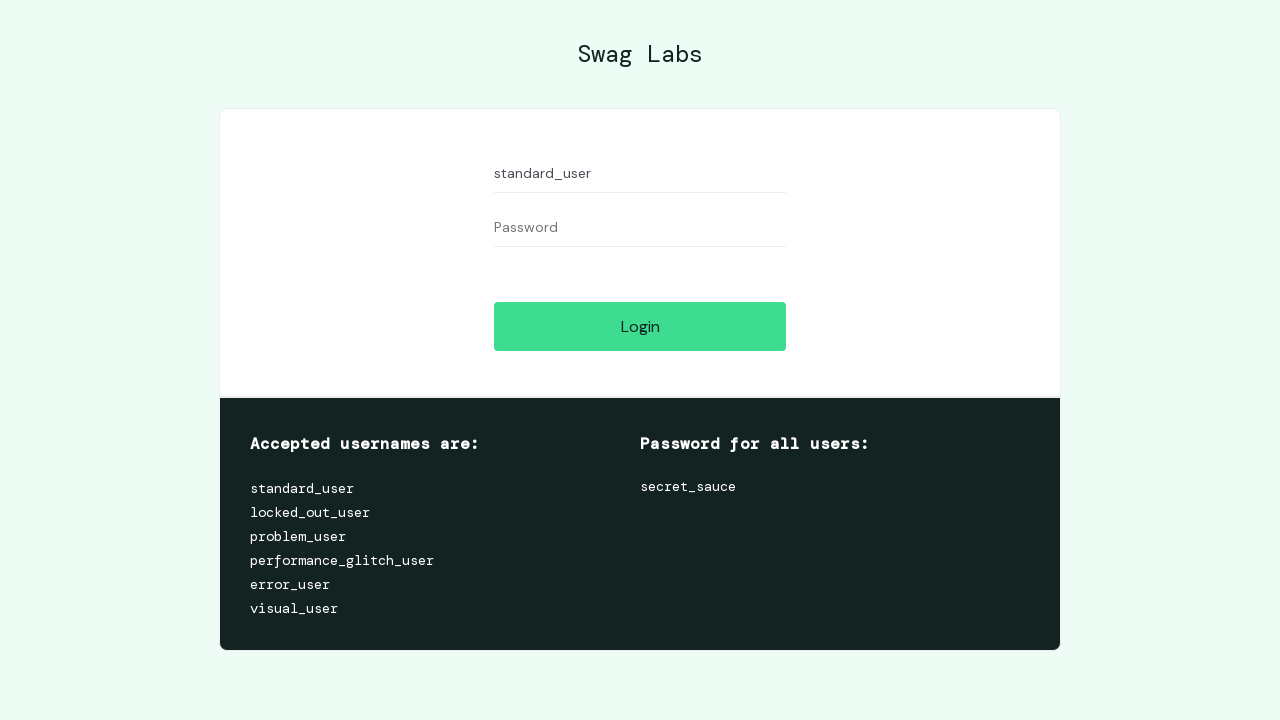

Filled password field with 'secret_sauce' on #password
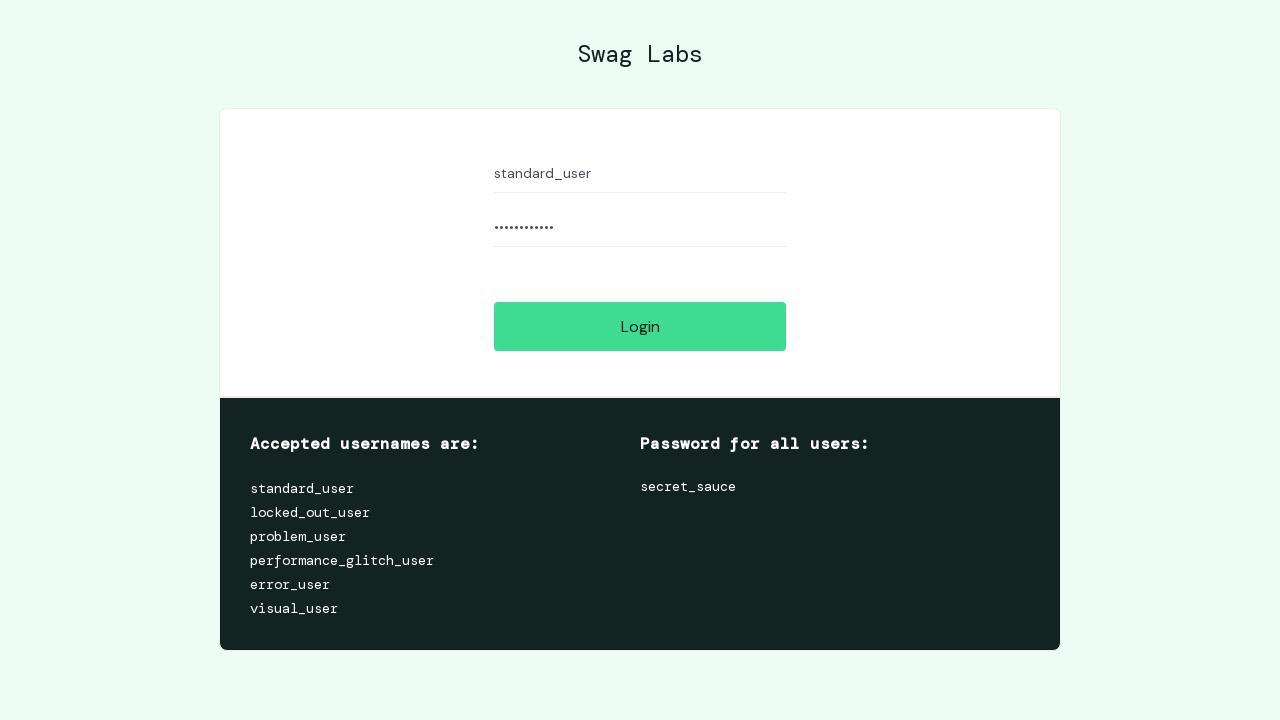

Clicked login button at (640, 326) on #login-button
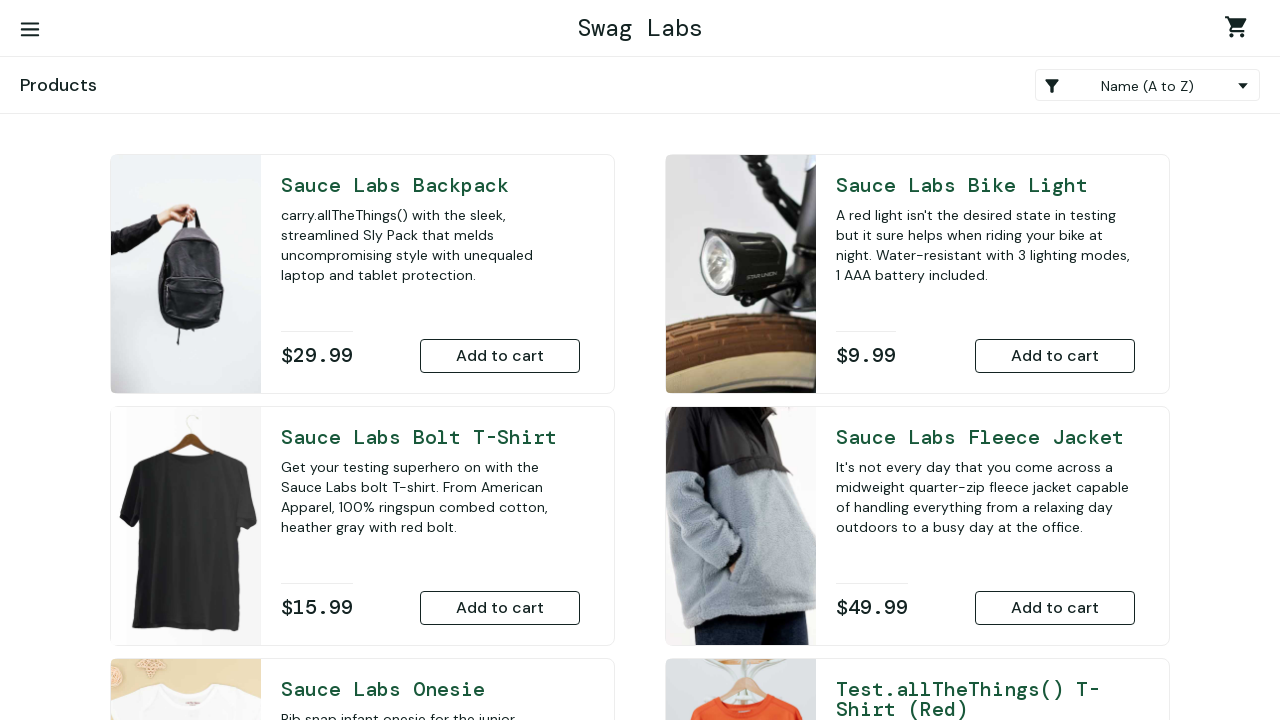

Products page loaded with sort container visible
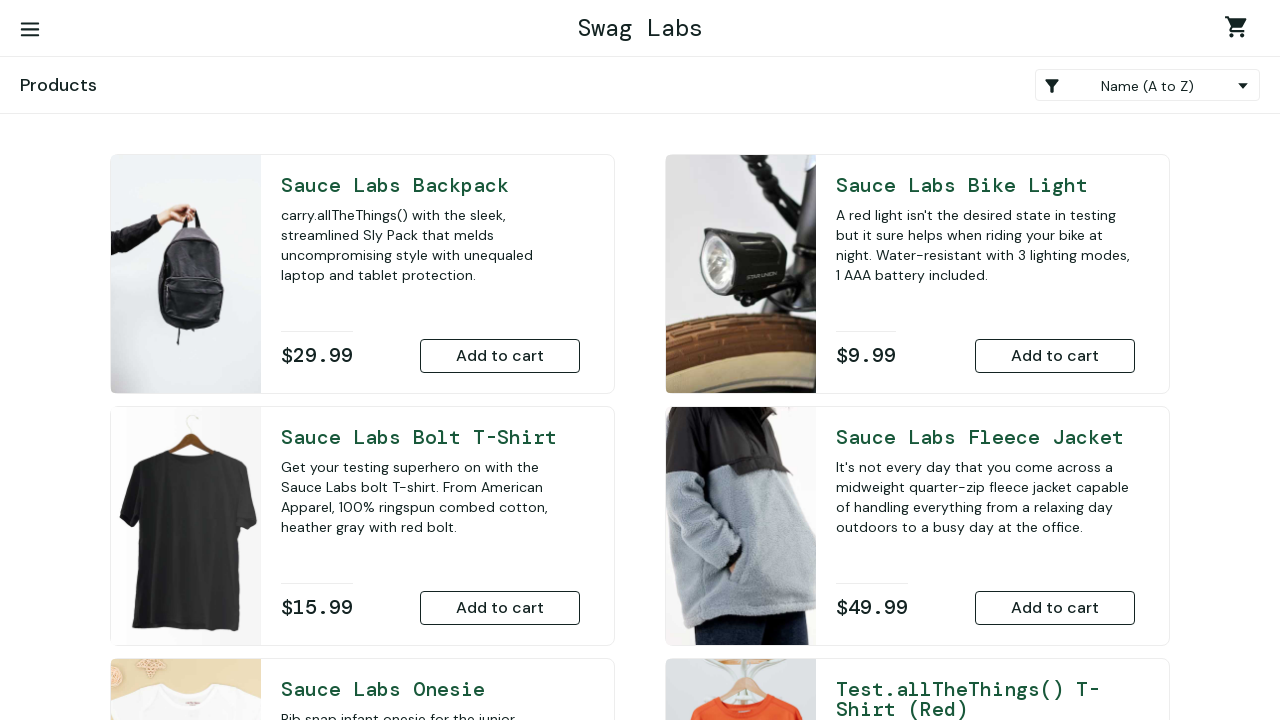

Selected 'Price (low to high)' sorting option from dropdown on .product_sort_container
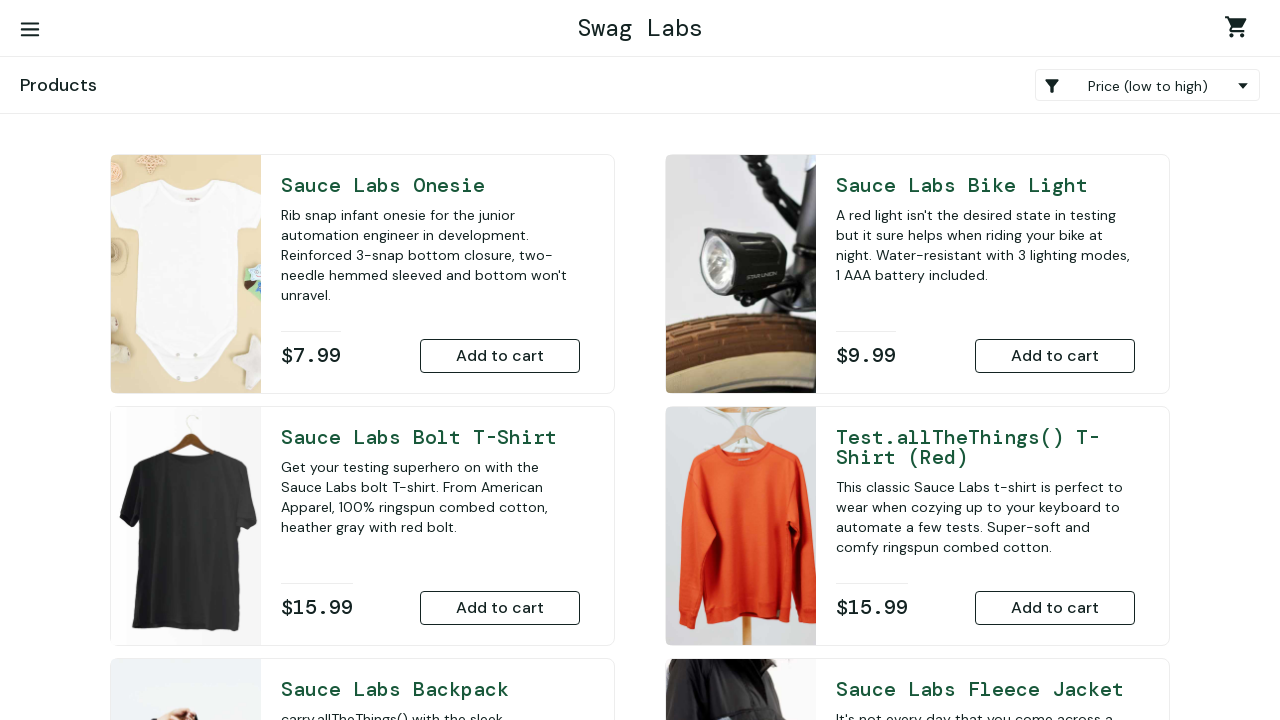

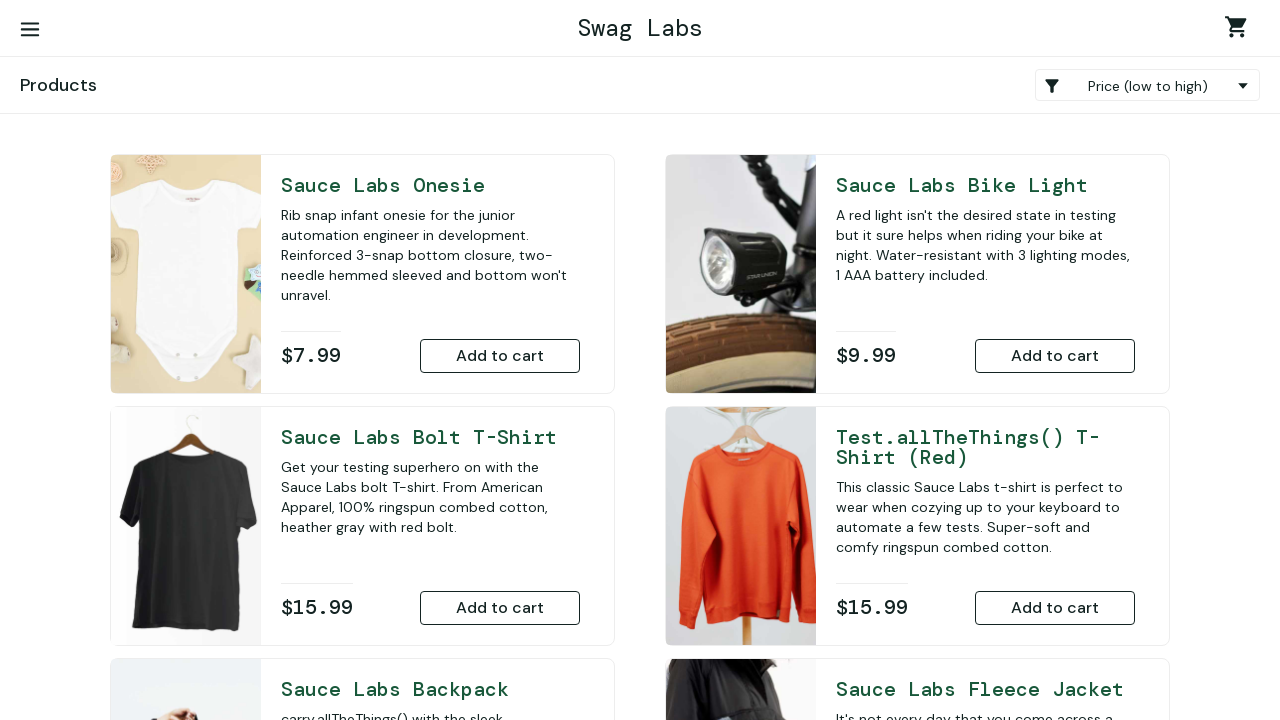